Tests a practice login form by first retrieving a temporary password from the forgot password page, then using it to log in and verify successful login before logging out

Starting URL: https://rahulshettyacademy.com/locatorspractice/

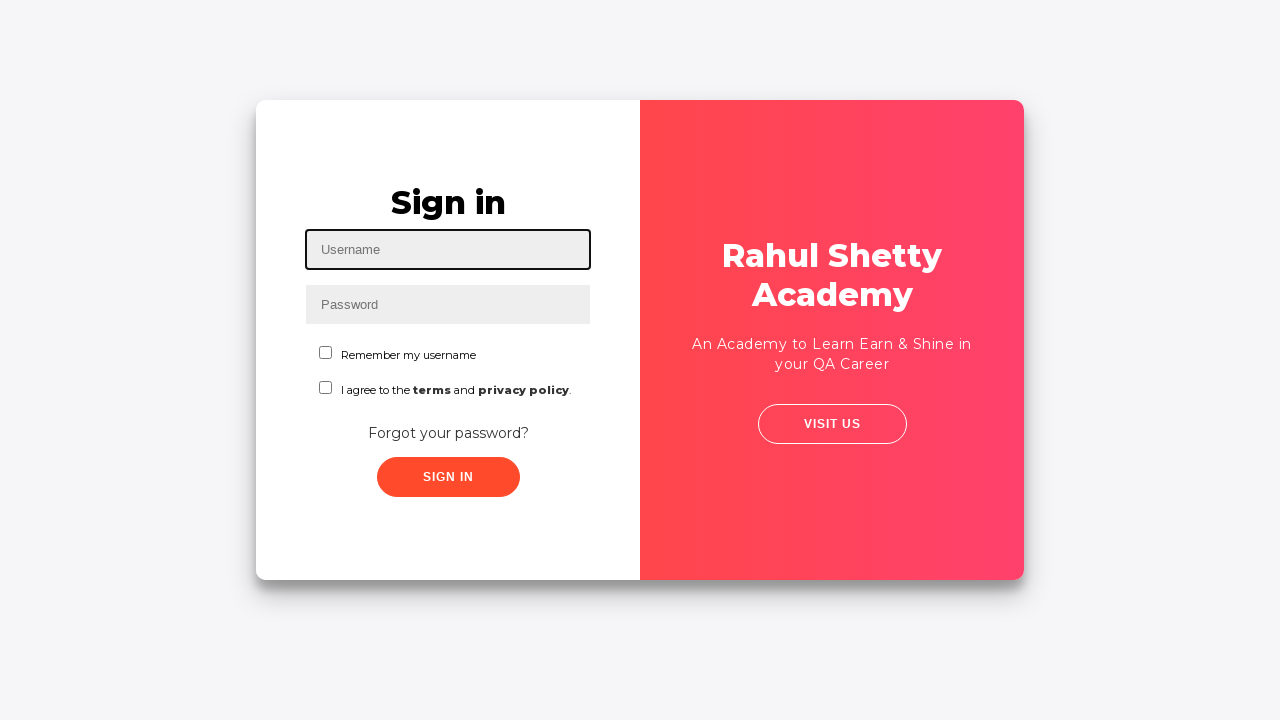

Clicked 'Forgot your password?' link at (448, 433) on a:text('Forgot your password?')
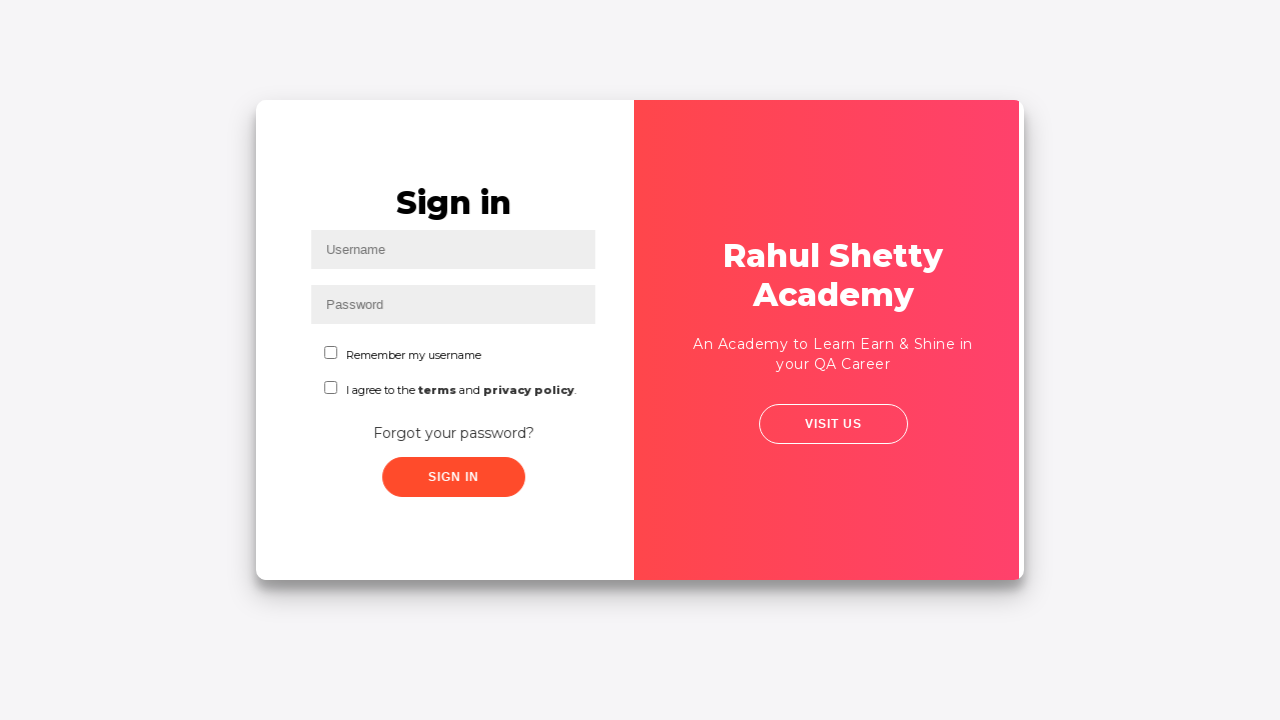

Waited for reset password form to load
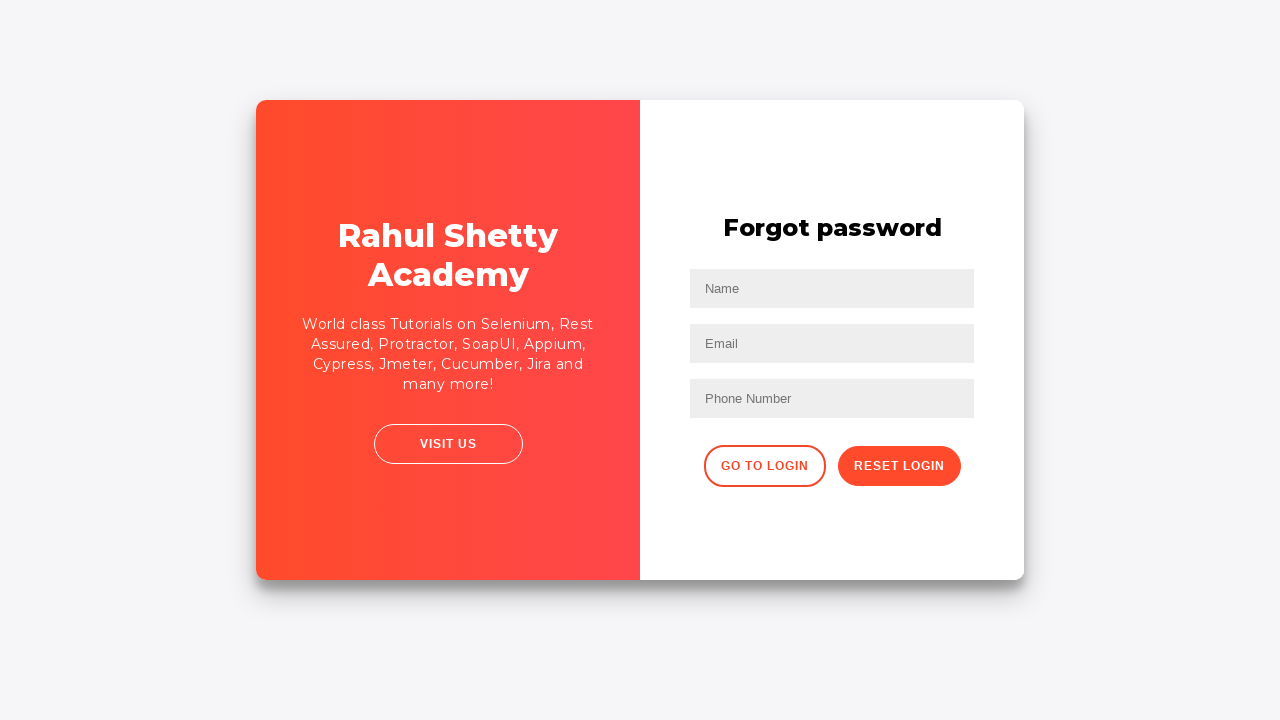

Clicked reset password button to reveal temporary password at (899, 466) on .reset-pwd-btn
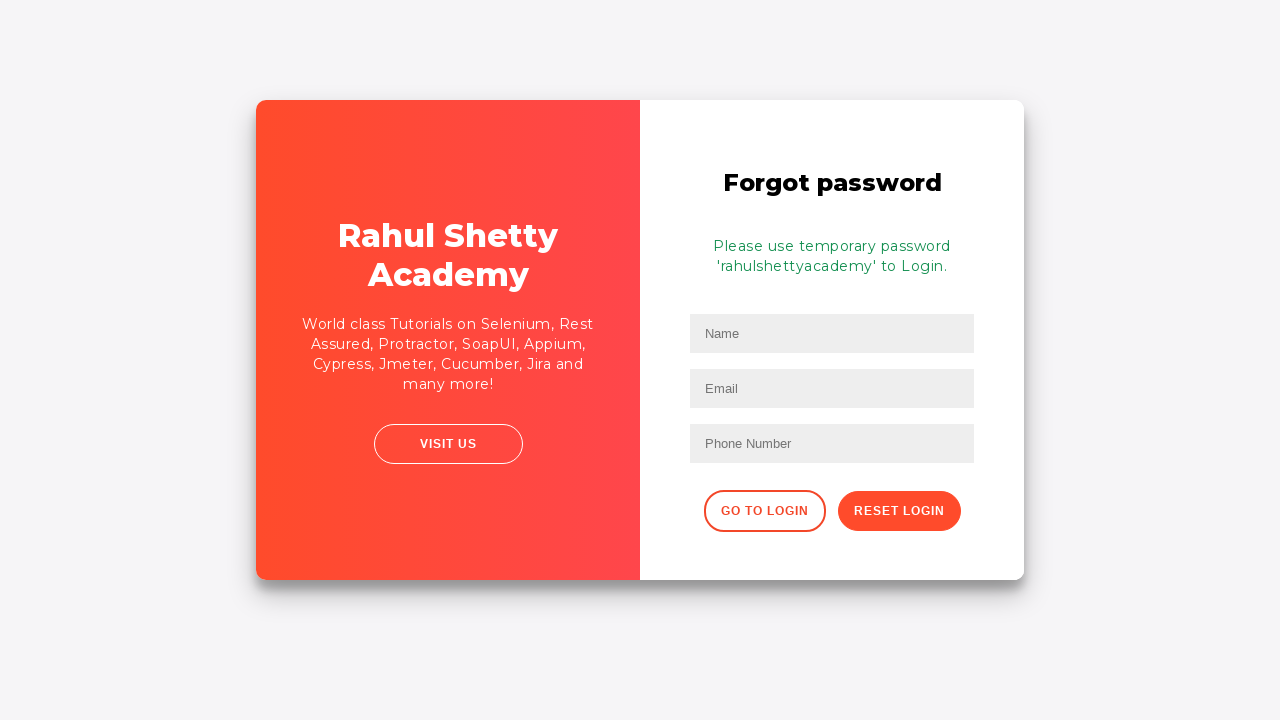

Retrieved password text from reset password form
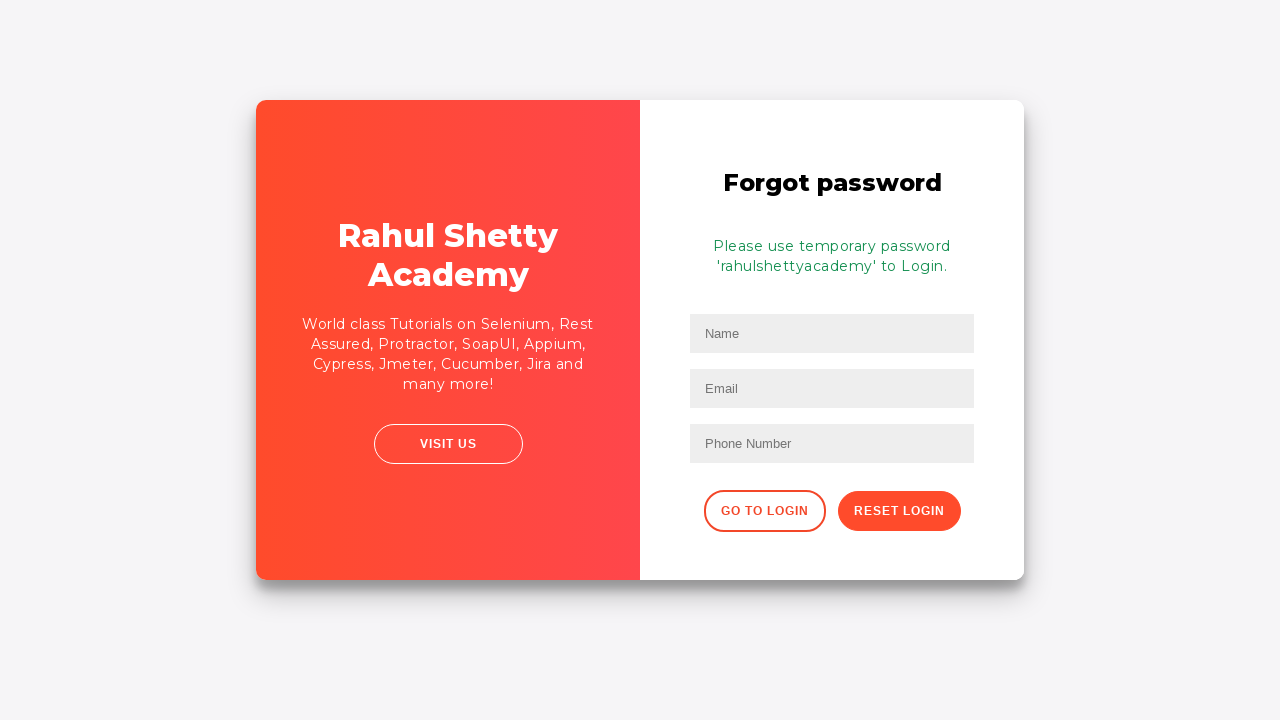

Extracted temporary password from text
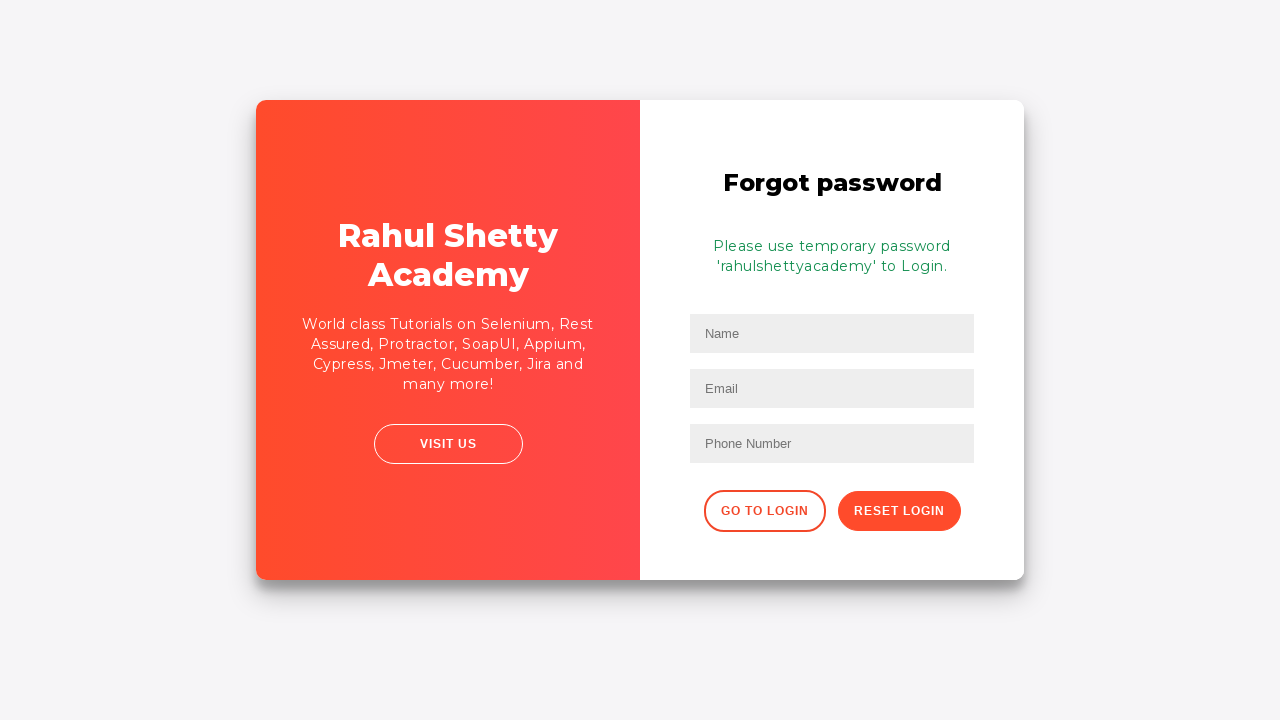

Navigated back to login page
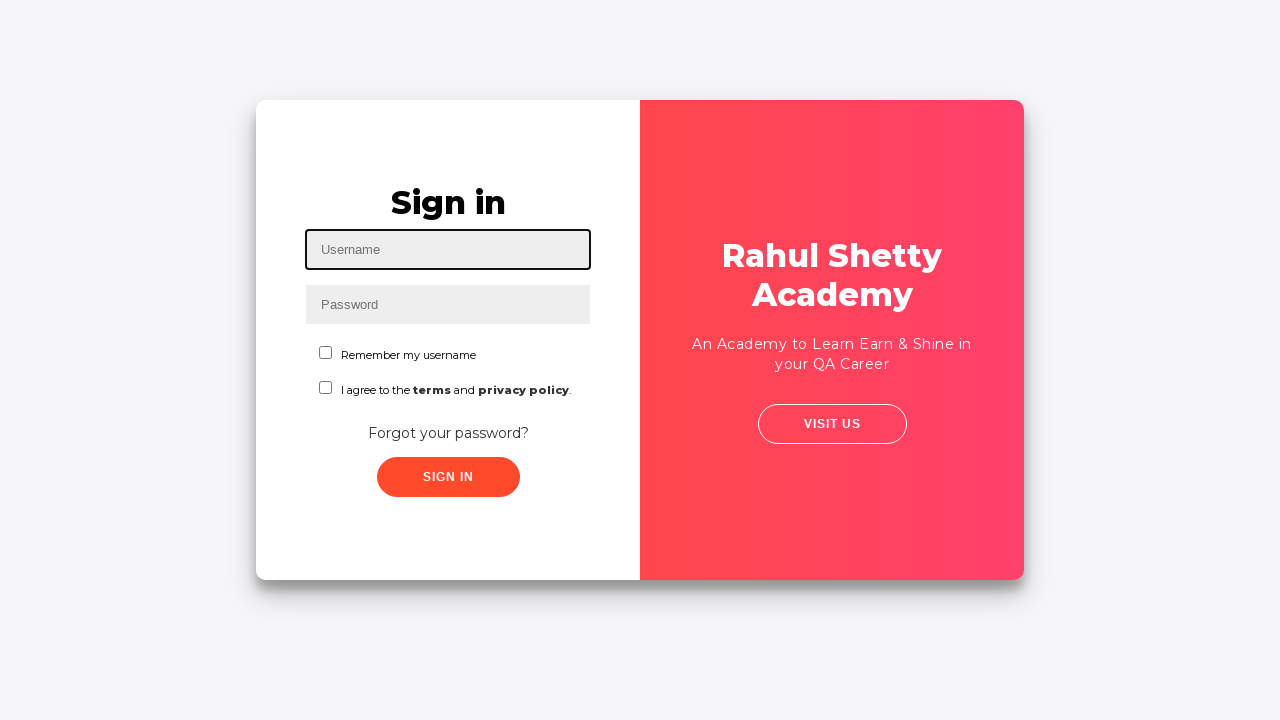

Filled username field with 'rahul' on #inputUsername
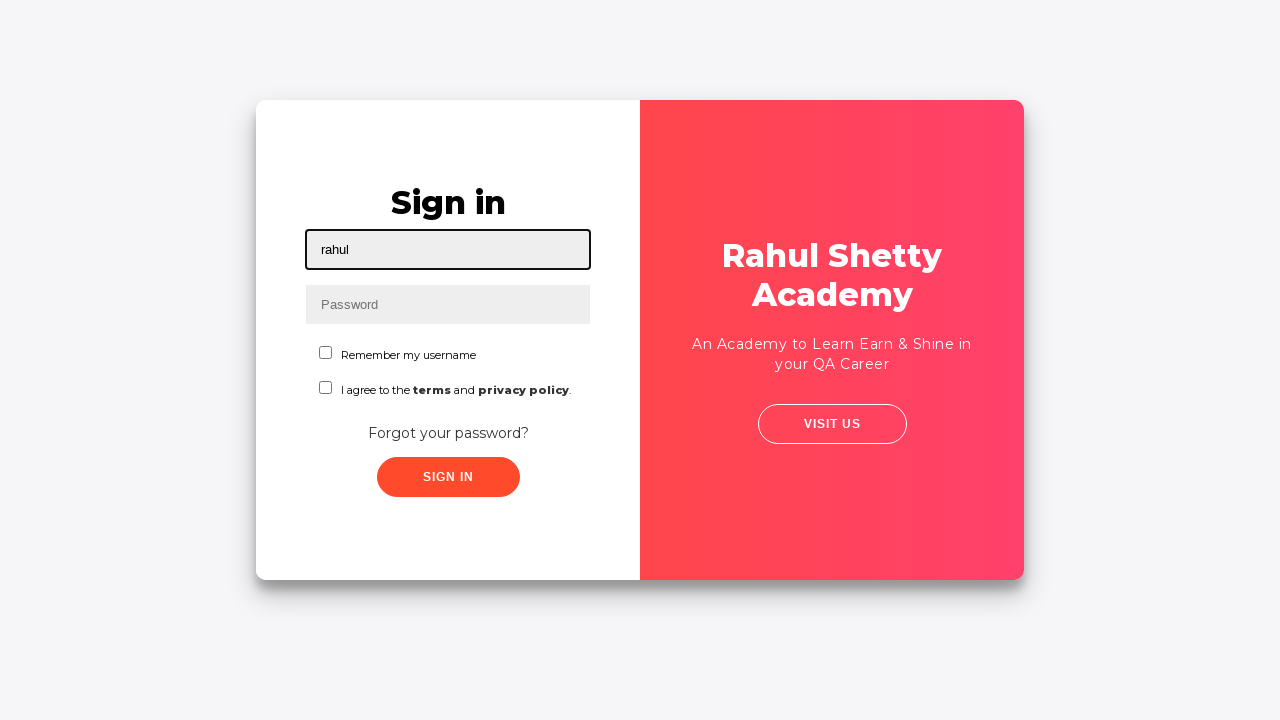

Filled password field with extracted temporary password on input[name='inputPassword']
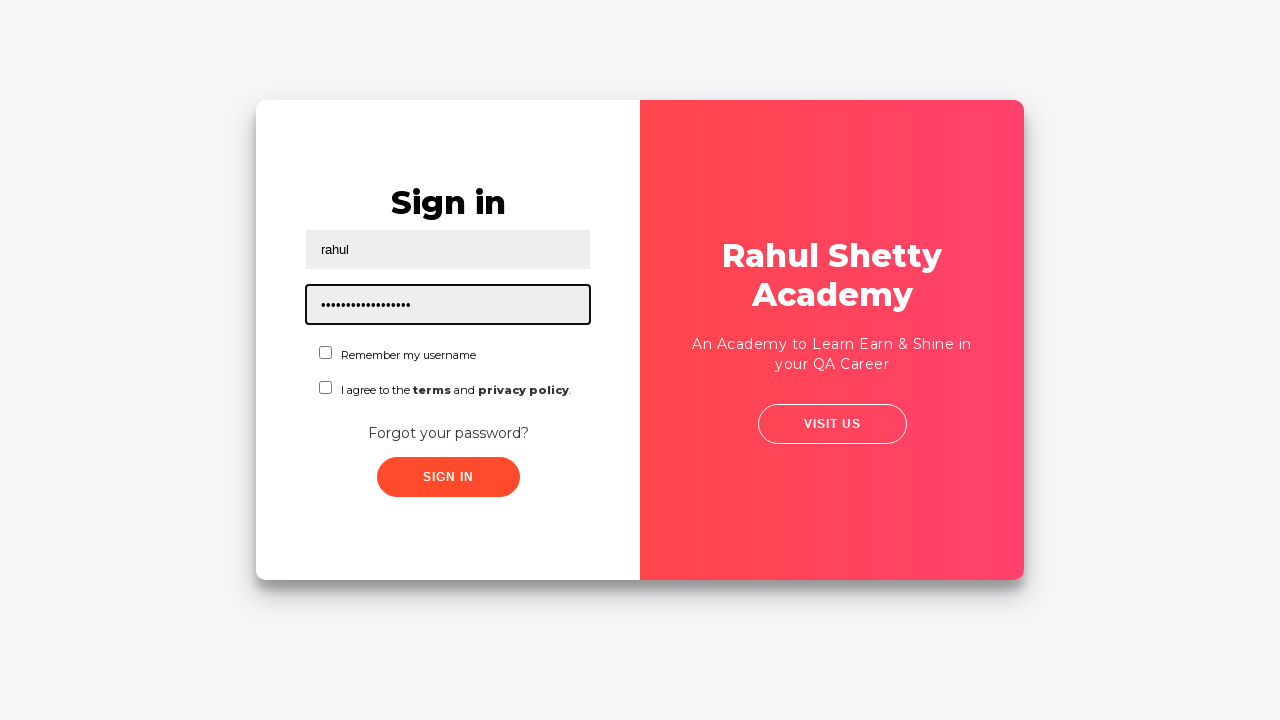

Clicked sign in button at (448, 477) on .signInBtn
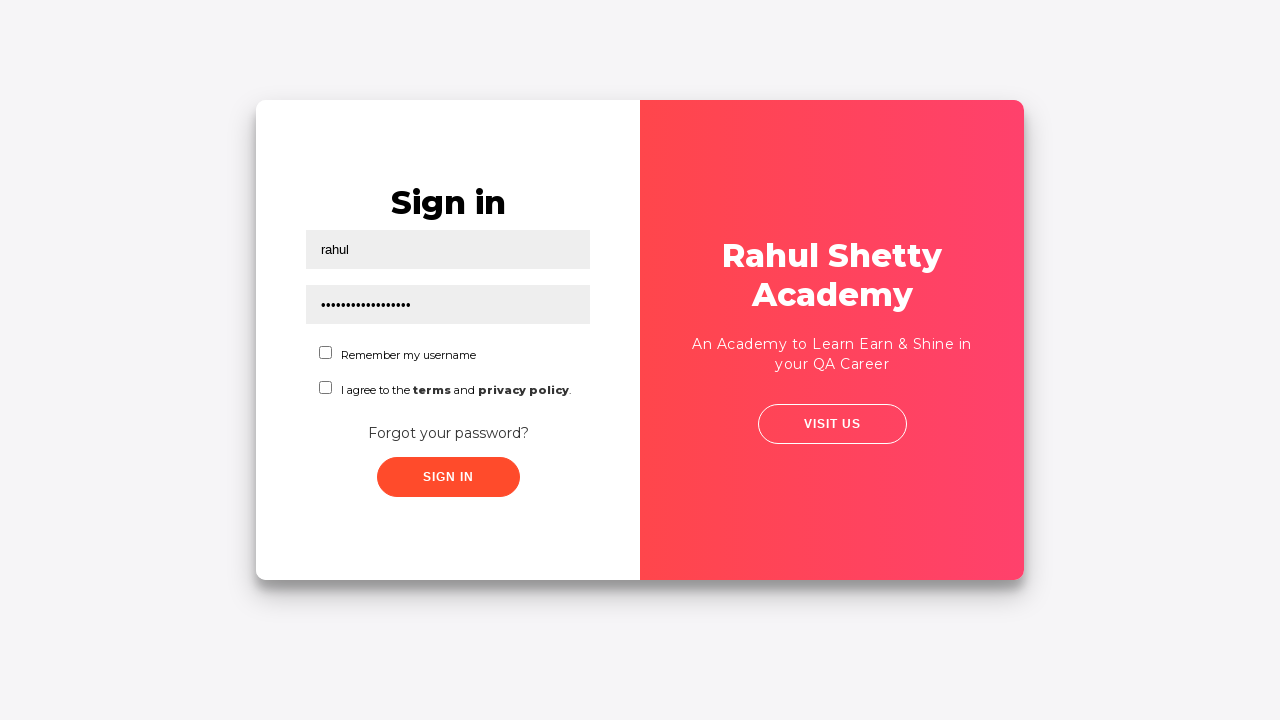

Waited for page to load after login
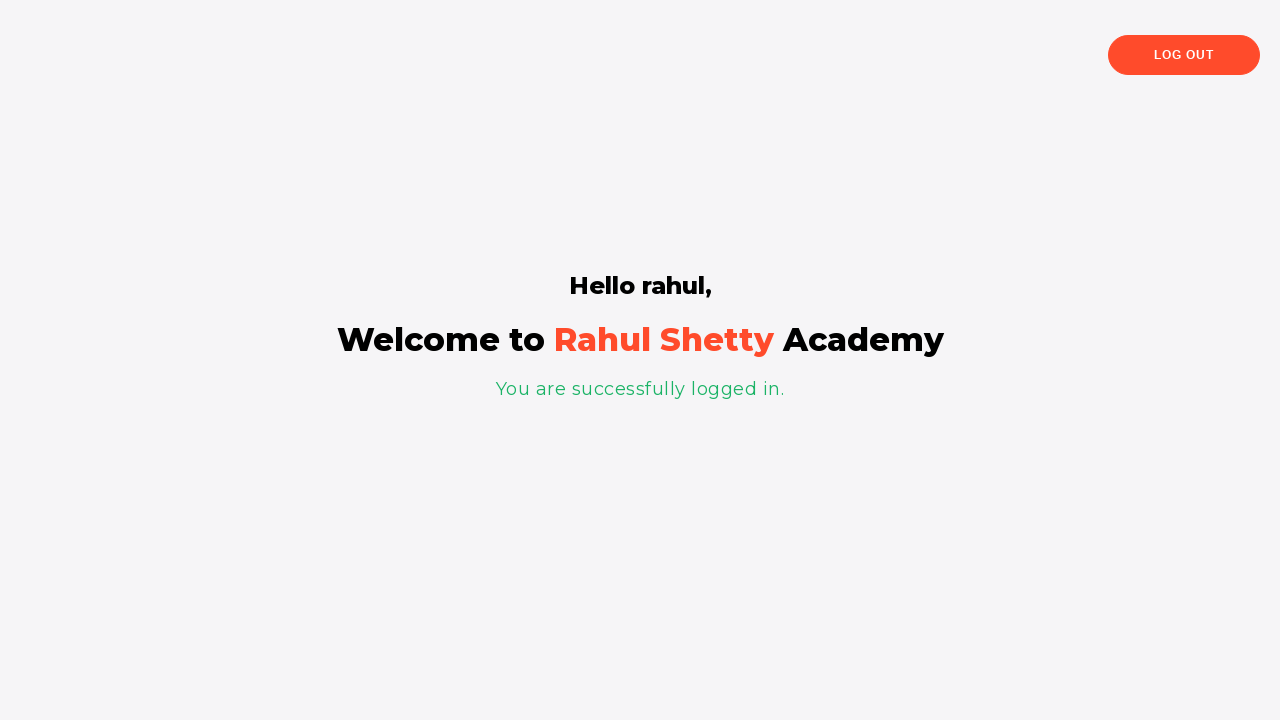

Retrieved success message text
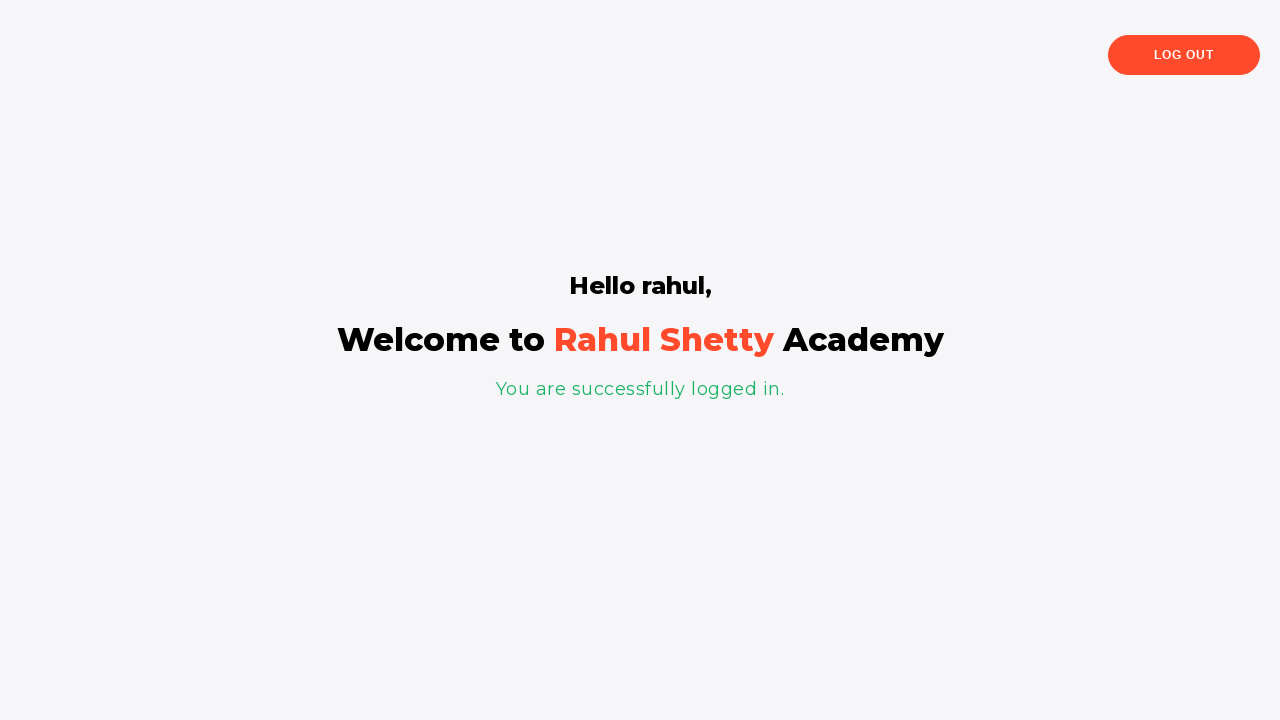

Verified successful login message
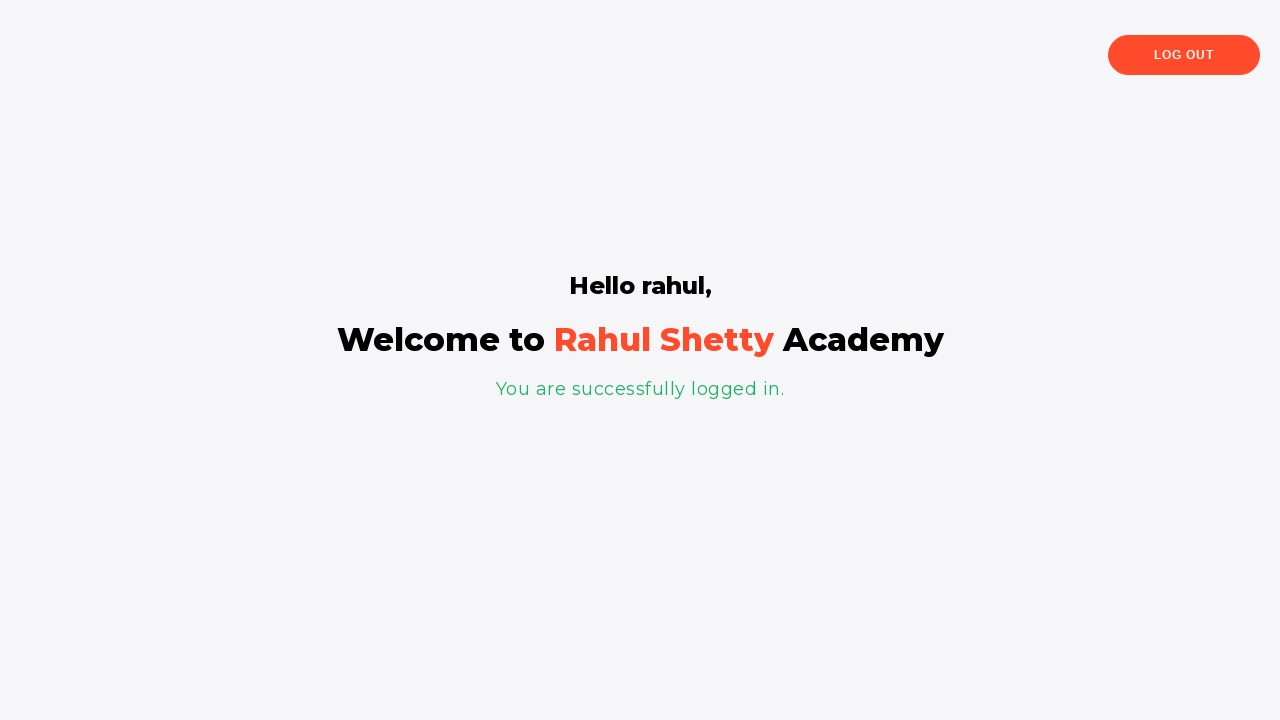

Retrieved welcome text with username
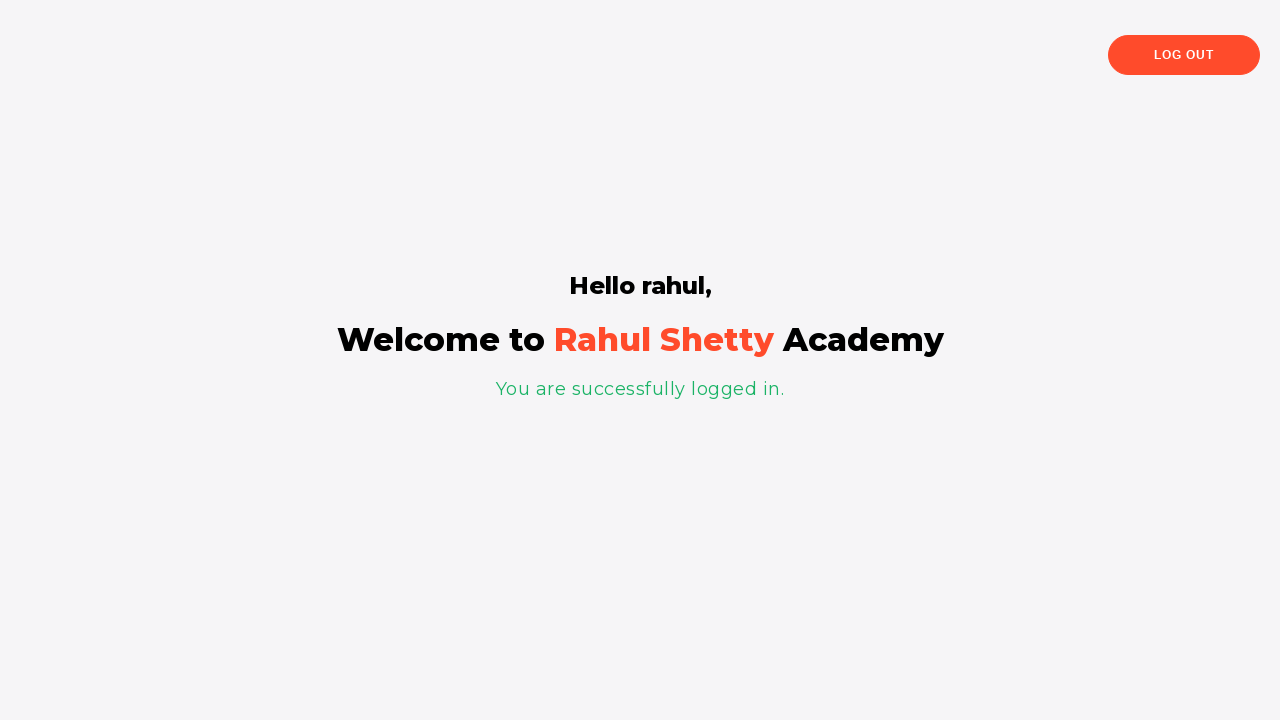

Verified welcome message displays 'Hello rahul,'
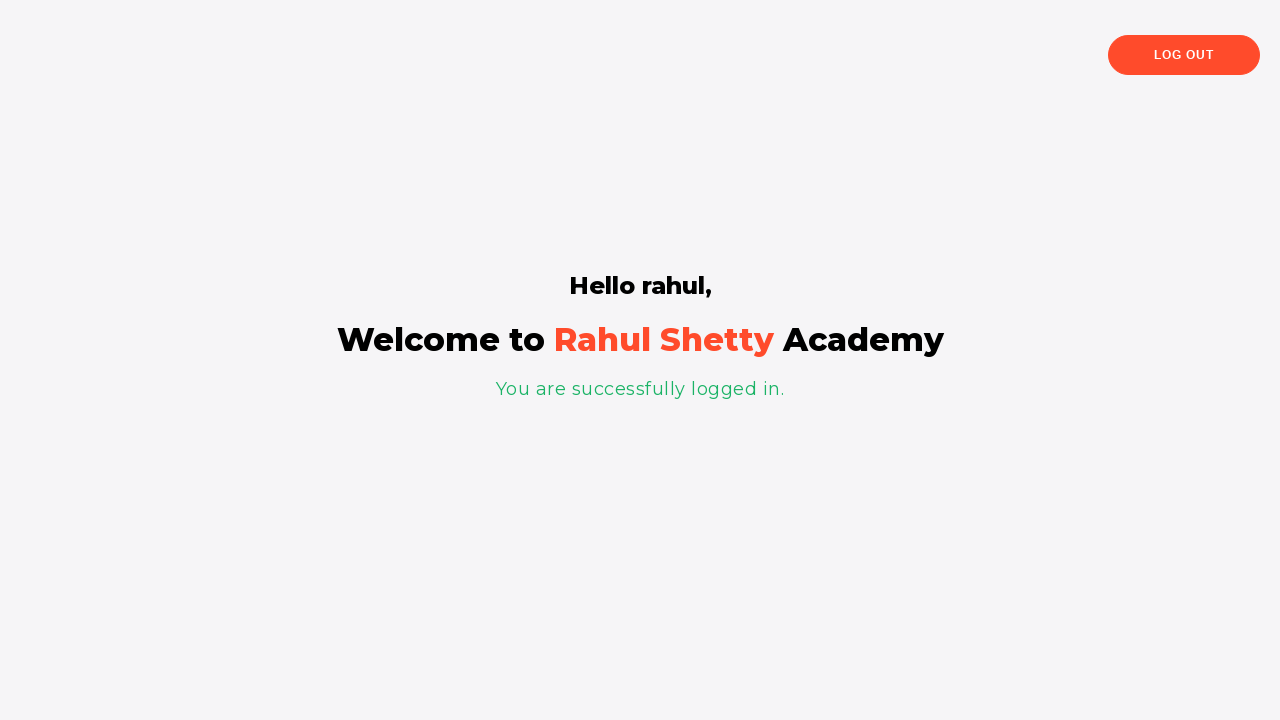

Clicked logout button at (1184, 55) on button:text('Log Out')
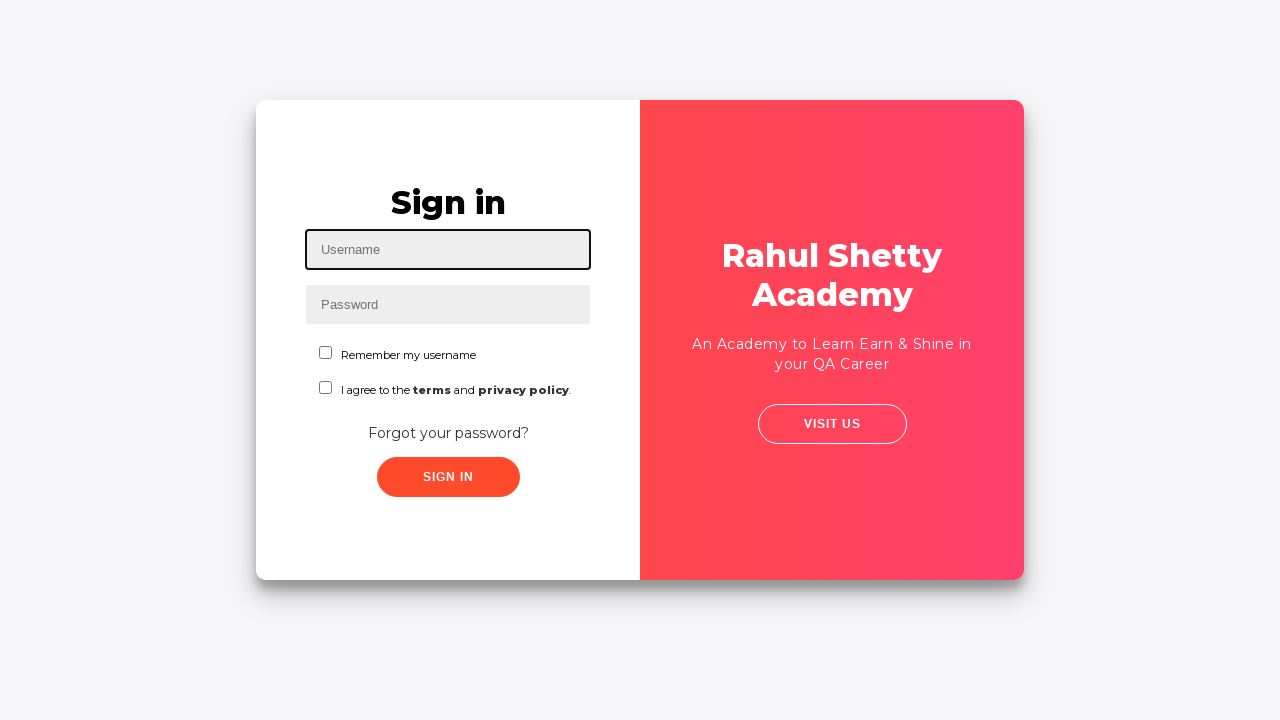

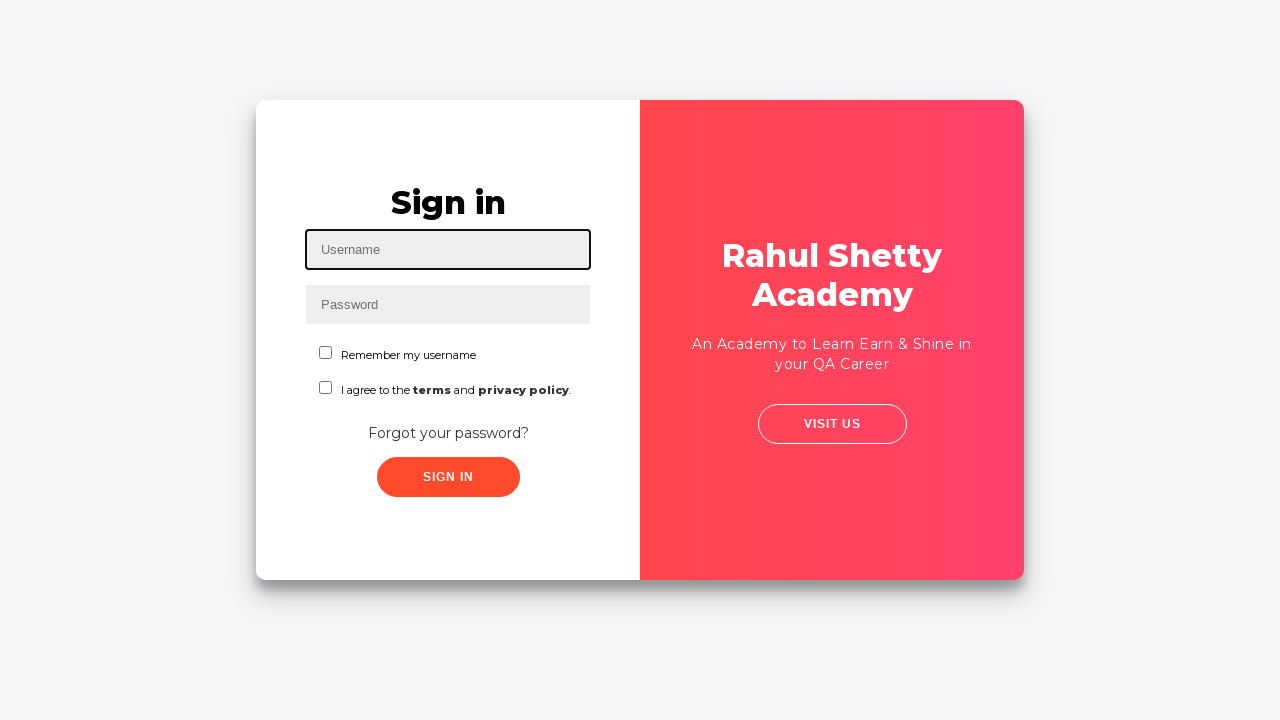